Simple test that navigates to the RedBus homepage and waits briefly before closing

Starting URL: https://www.redbus.com/

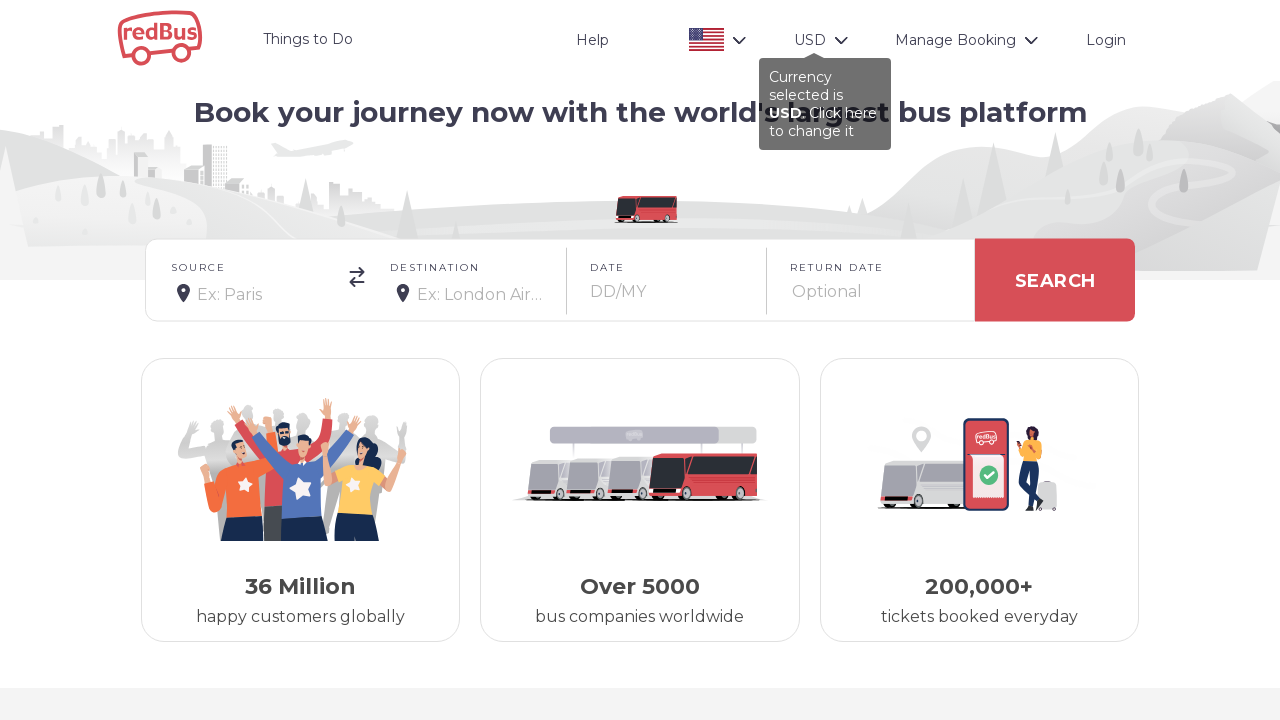

Waited for page to load with networkidle state
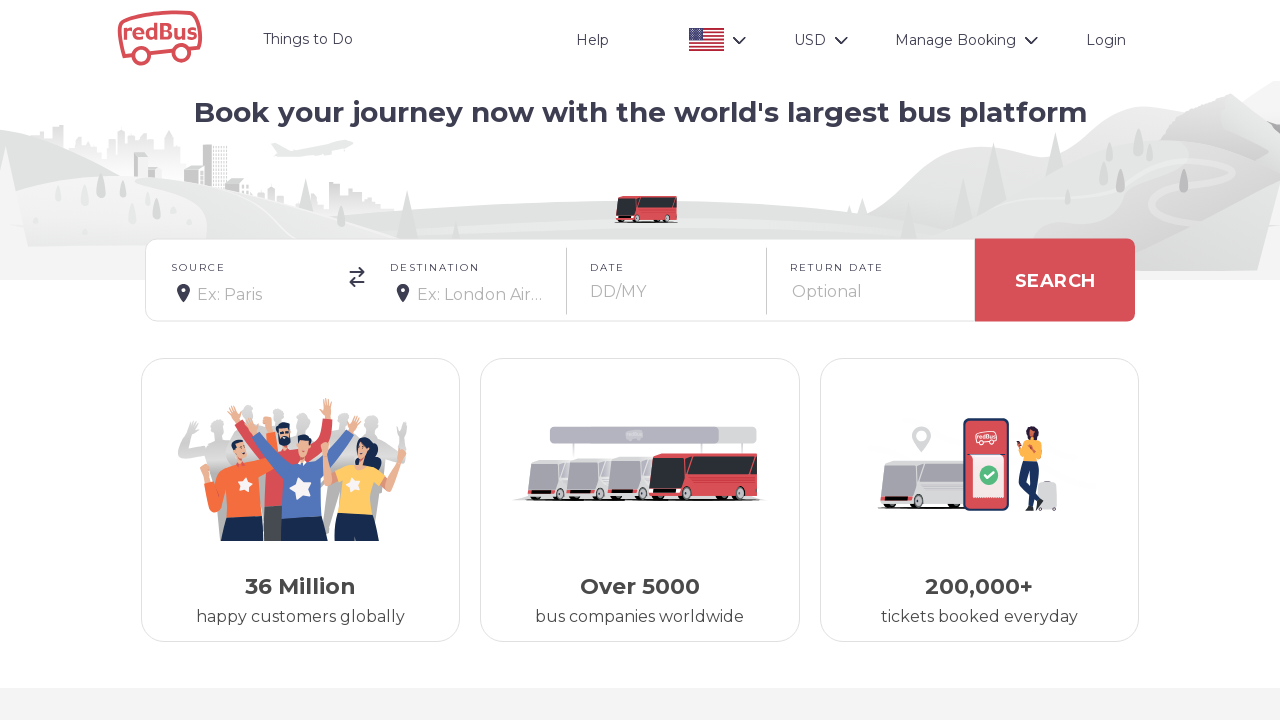

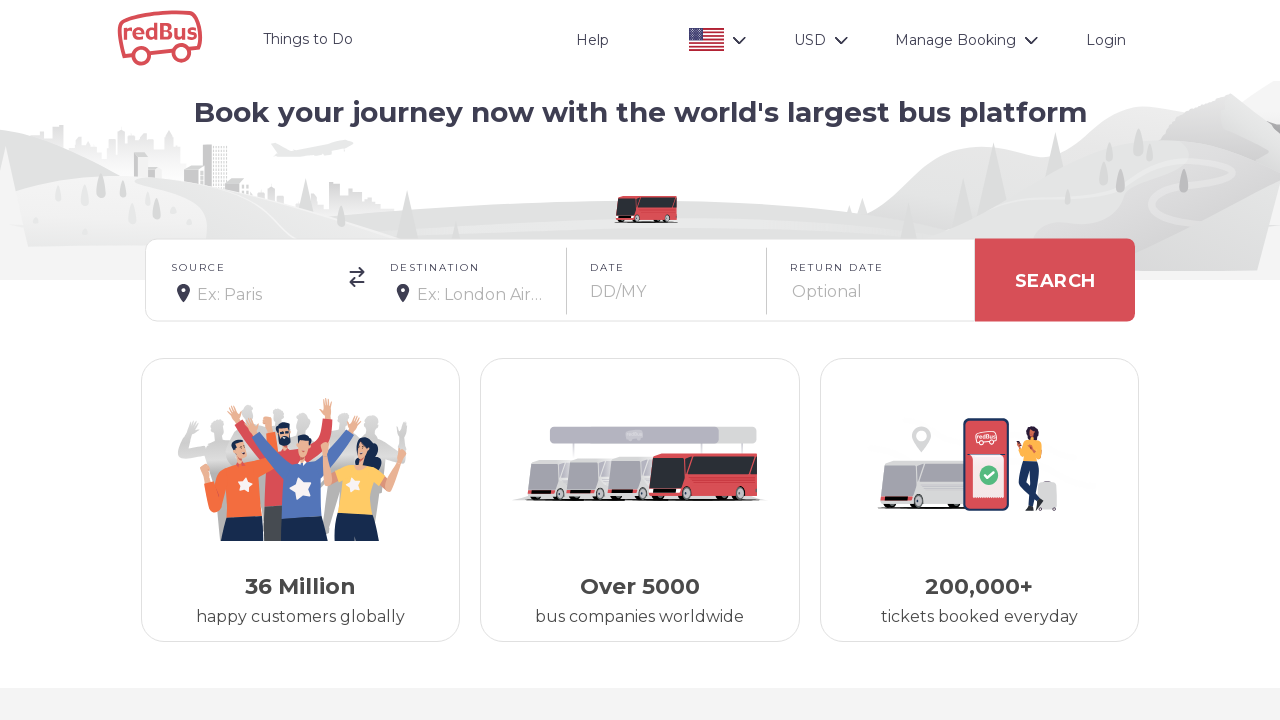